Tests text input field by entering data and verifying it's displayed

Starting URL: https://bonigarcia.dev/selenium-webdriver-java/

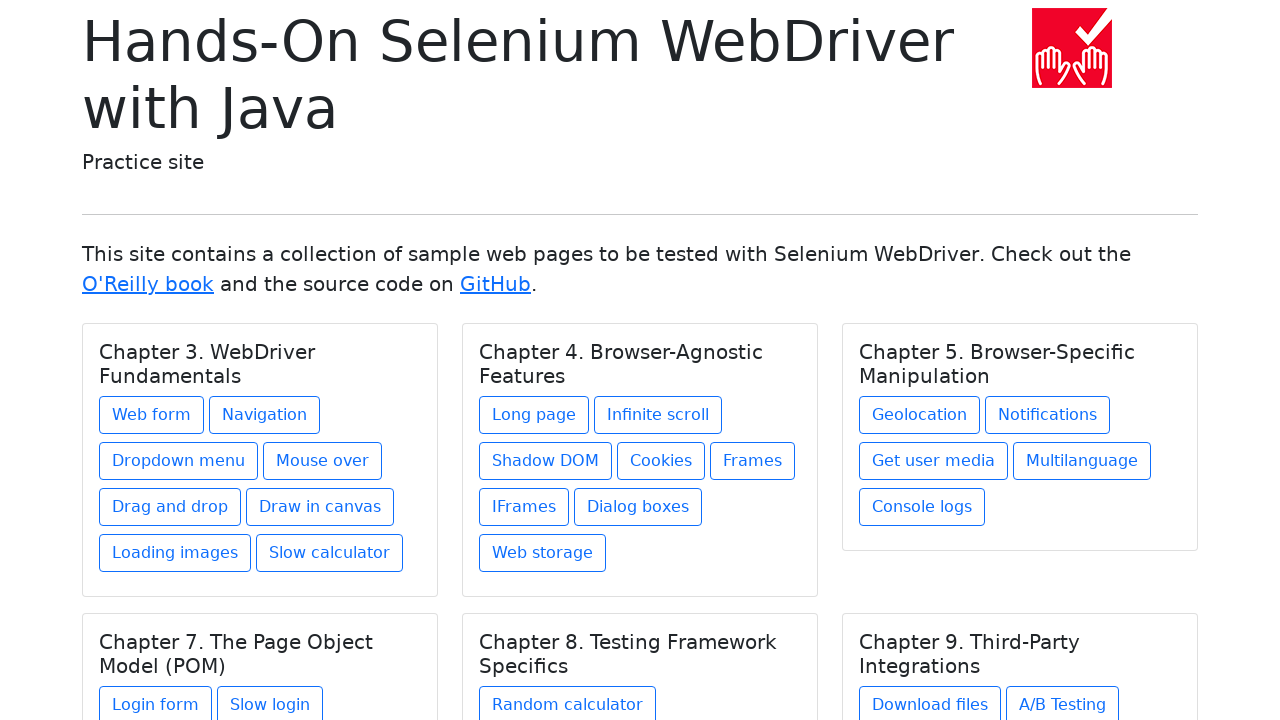

Clicked on Web form link at (152, 415) on text=Web form
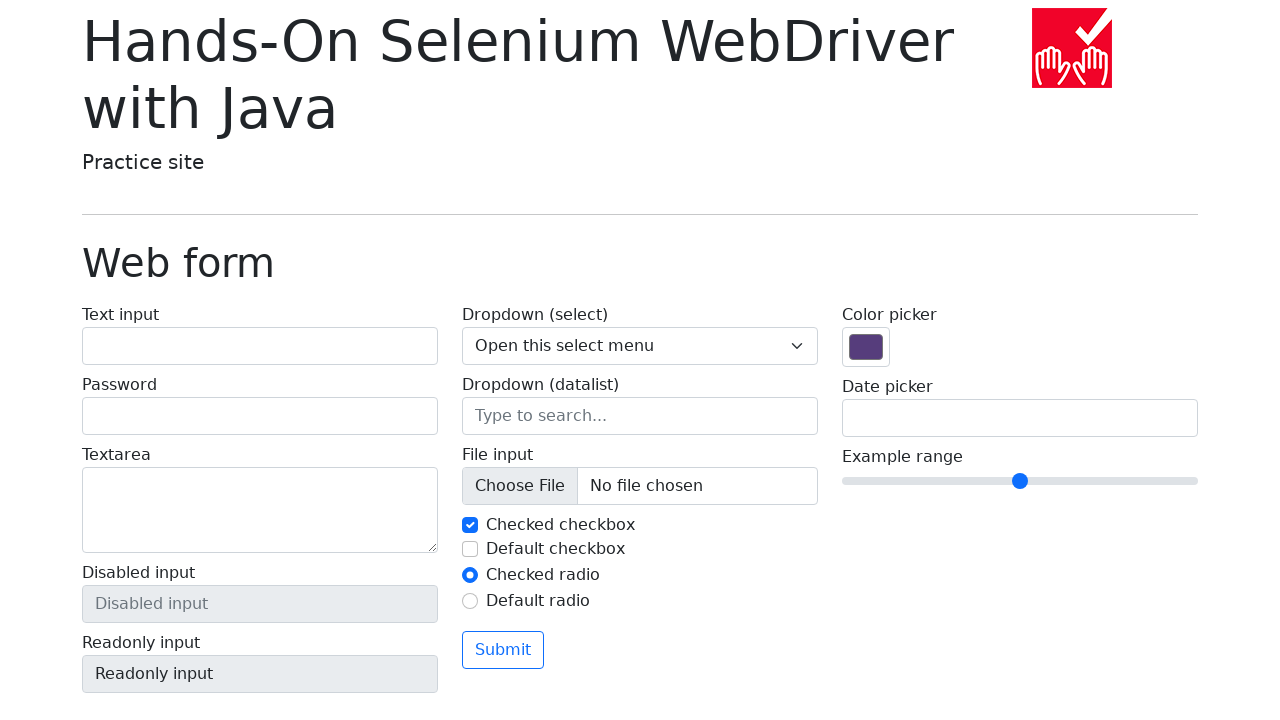

Filled text input field with 'Test Input 123' on input[name='my-text']
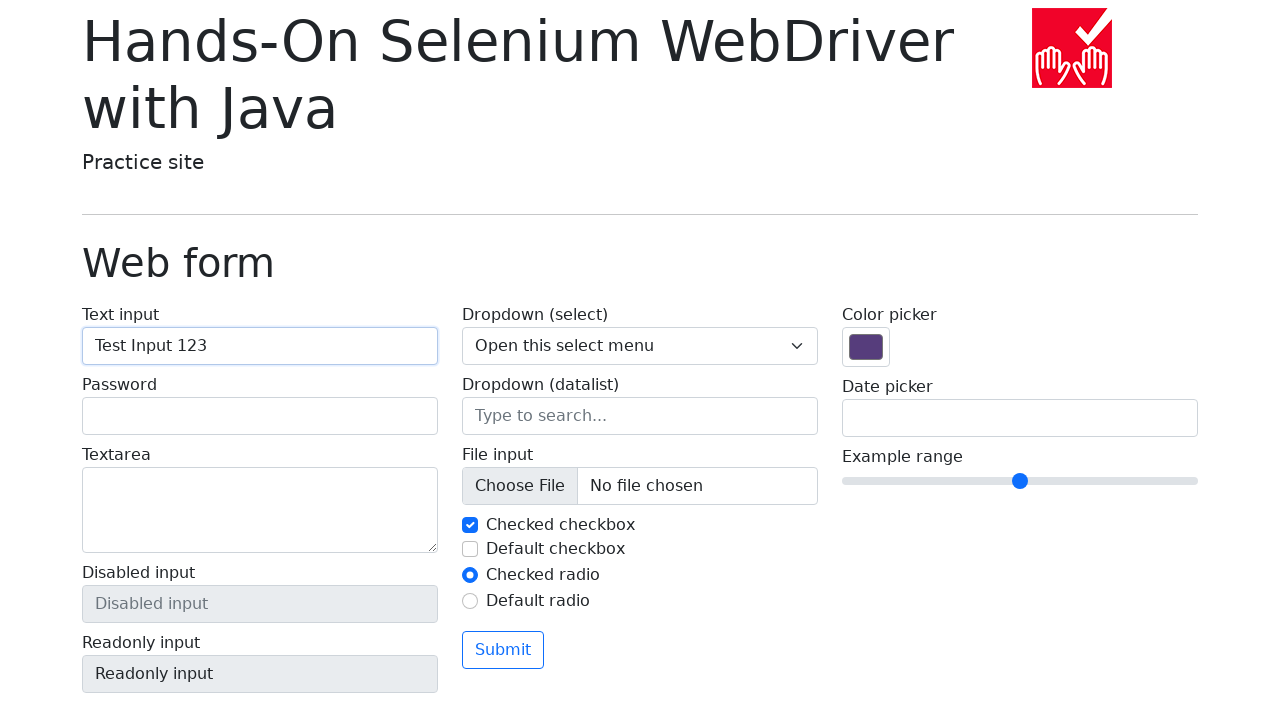

Retrieved text input field value
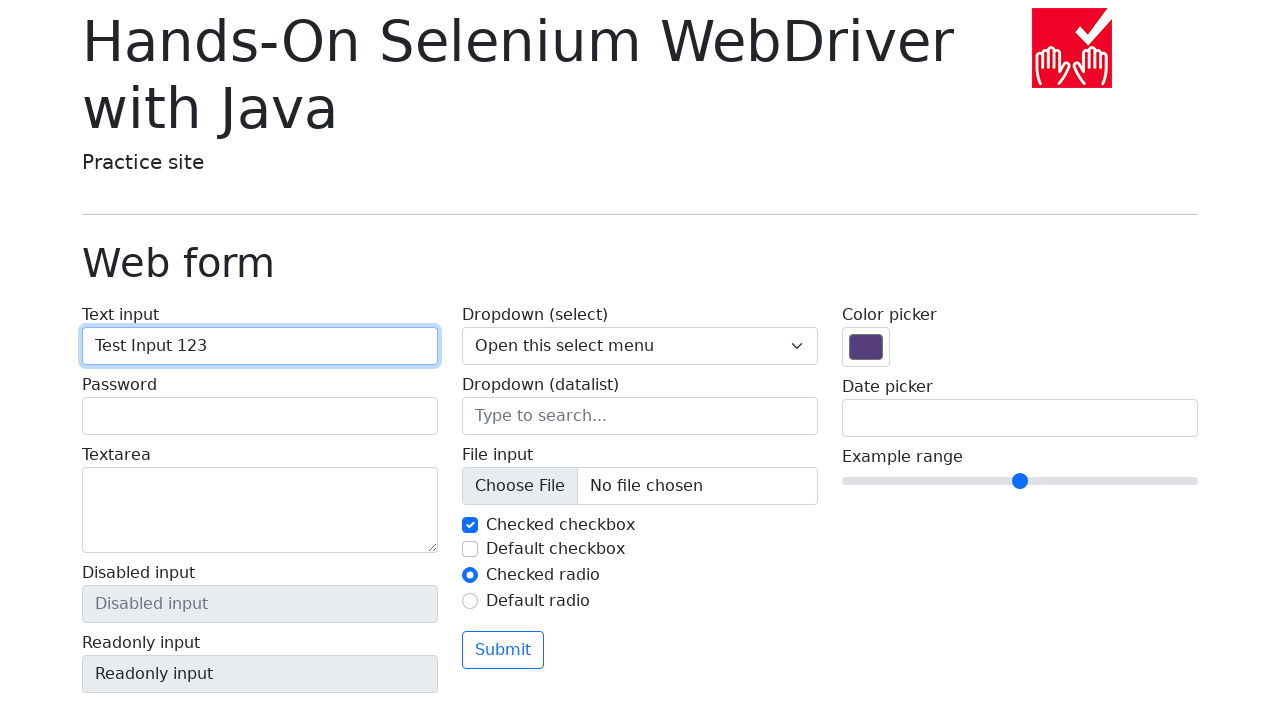

Verified that input value matches expected 'Test Input 123'
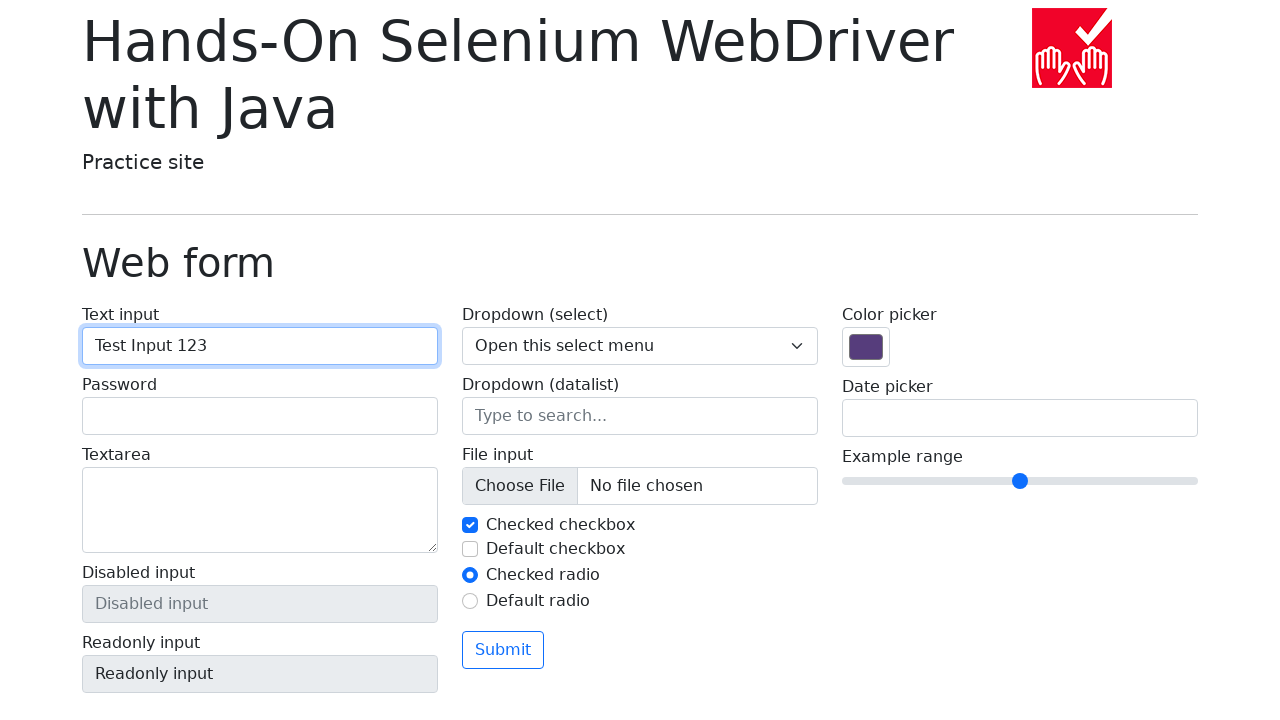

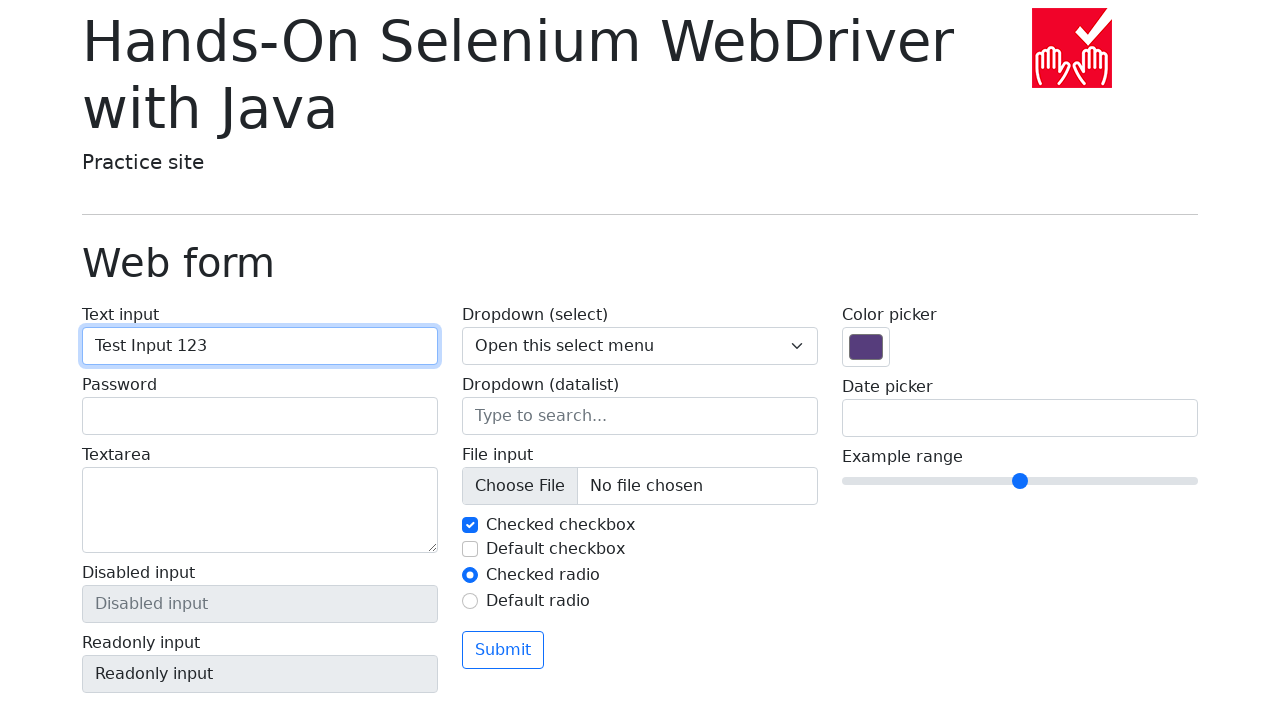